Tests dynamic control removal by clicking a button and verifying the success message appears

Starting URL: https://the-internet.herokuapp.com/dynamic_controls

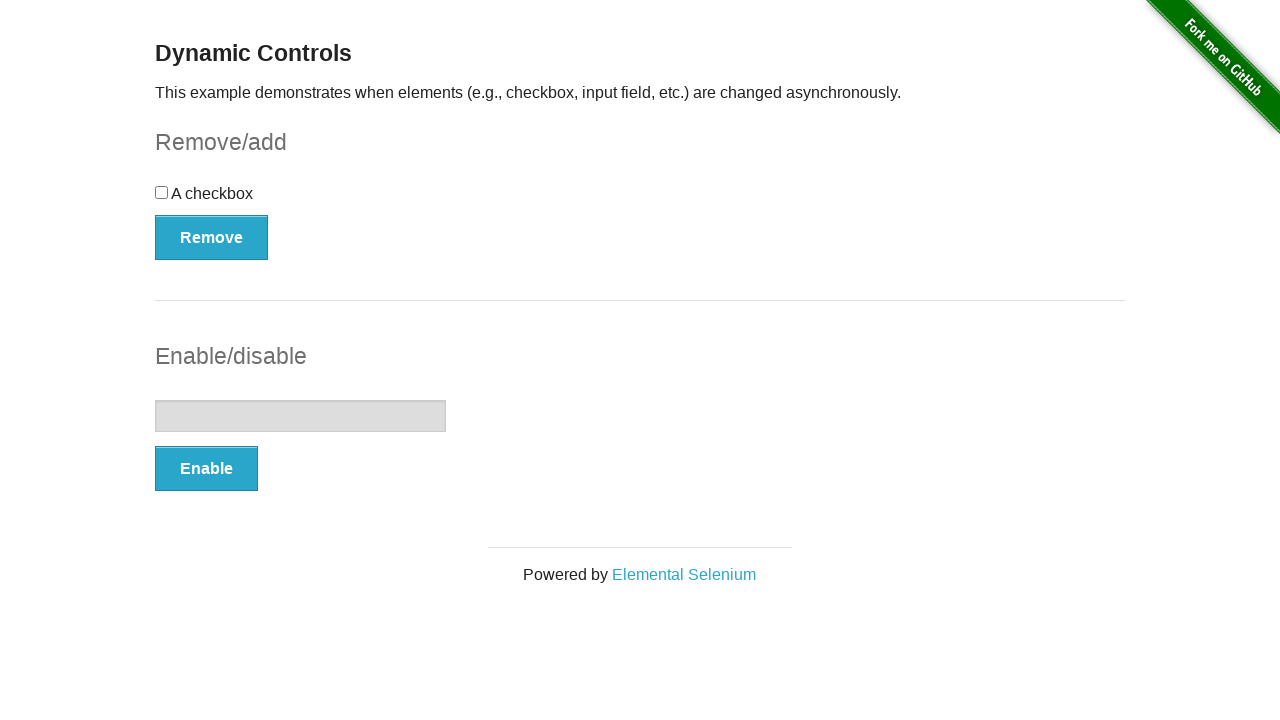

Clicked the Remove button to trigger dynamic control removal at (212, 237) on xpath=//button[@type='button']
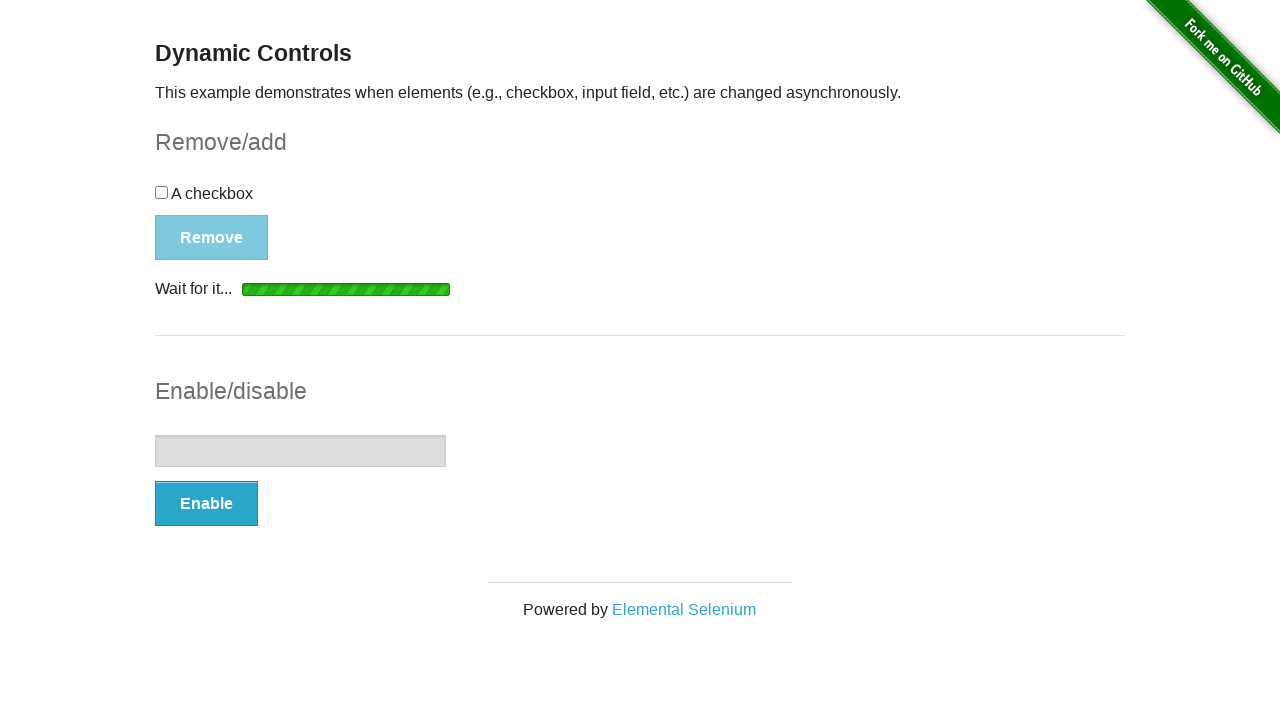

Success message appeared after removing control
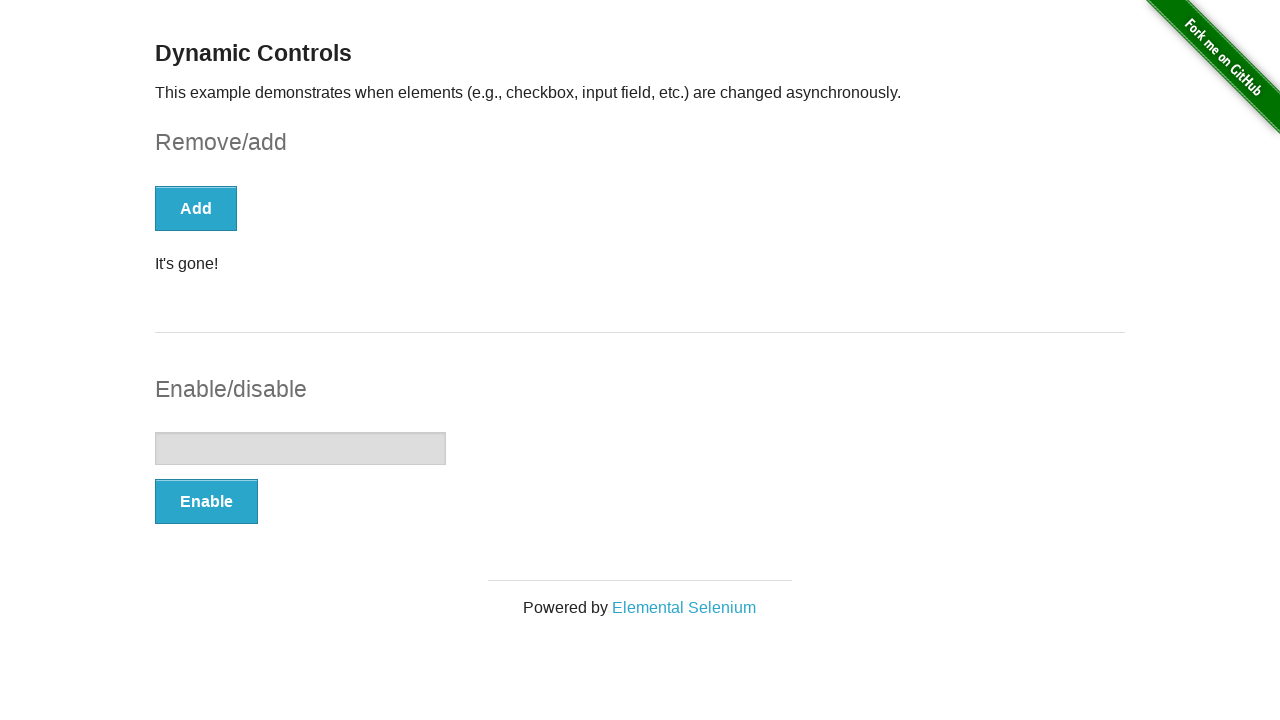

Verified success message contains 'It's gone!'
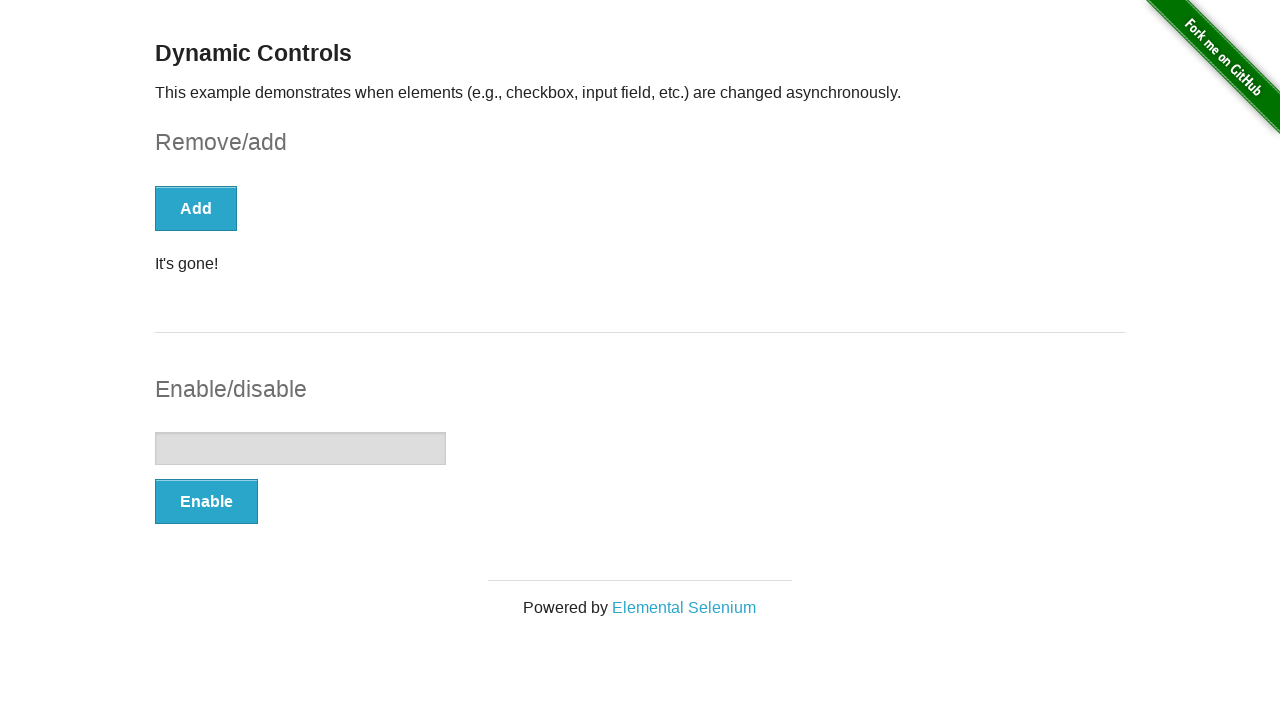

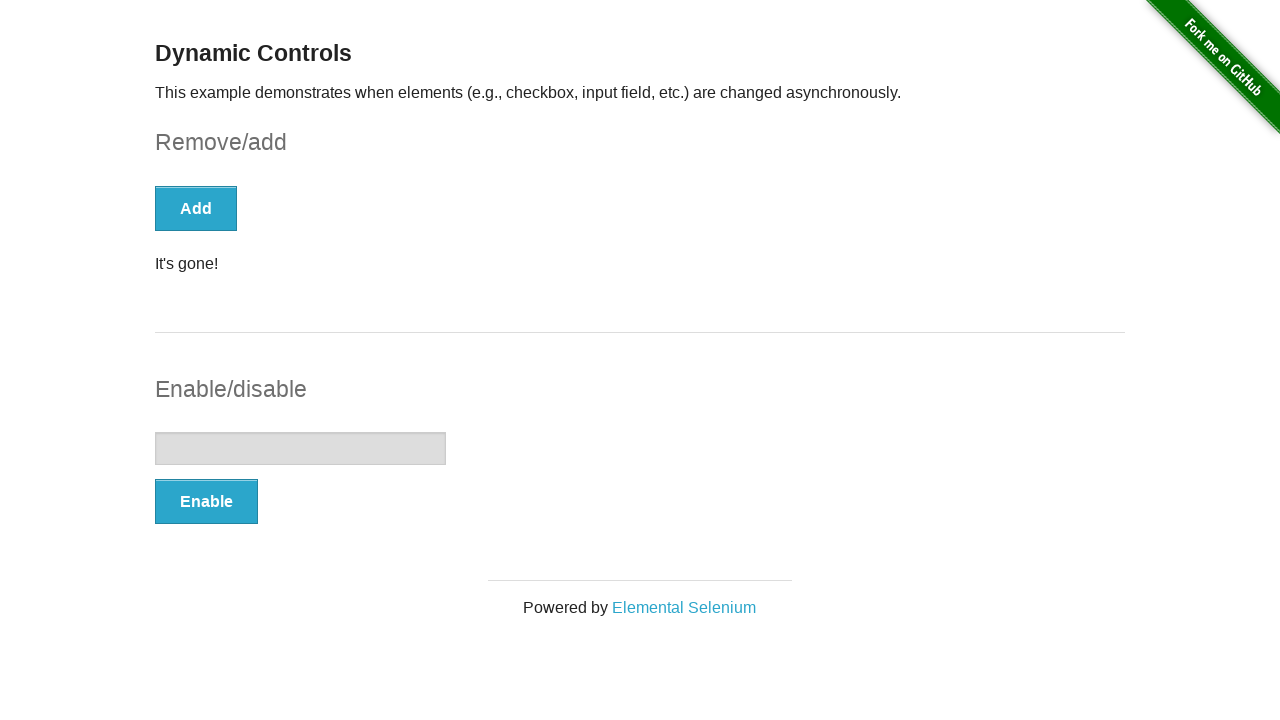